Tests that edits are cancelled when pressing Escape key during edit mode

Starting URL: https://demo.playwright.dev/todomvc

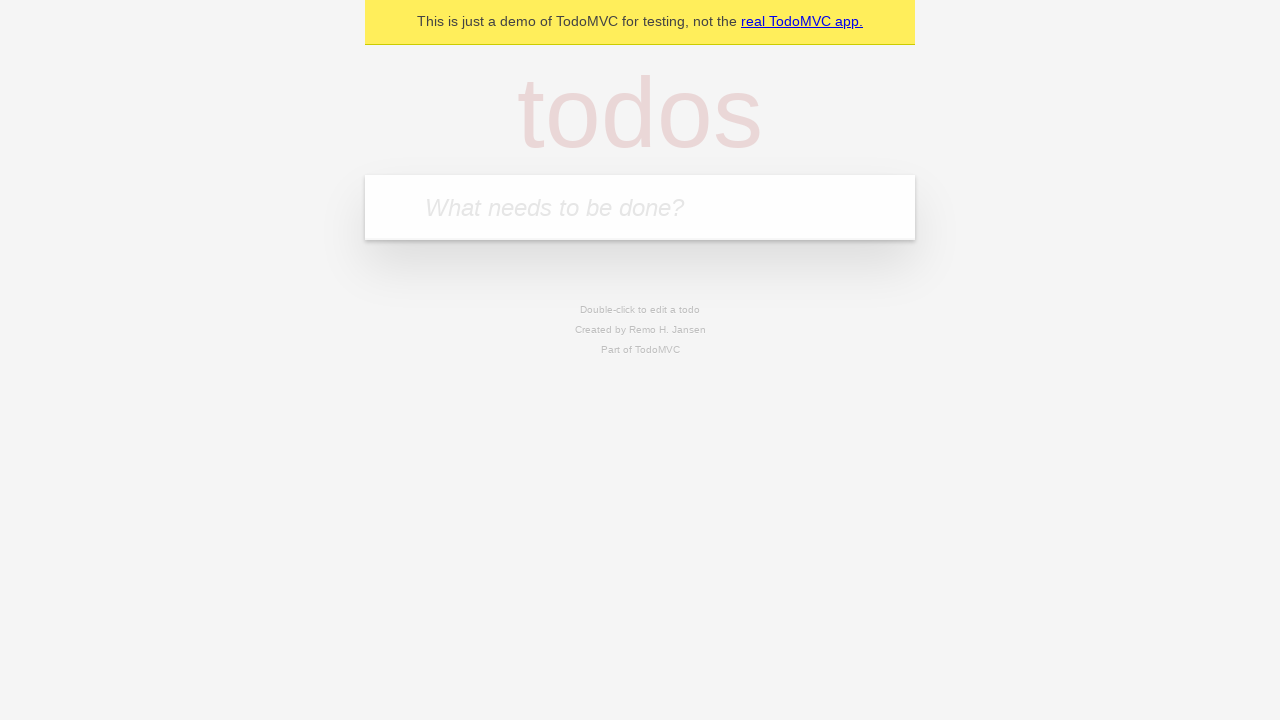

Filled todo input with 'buy some cheese' on internal:attr=[placeholder="What needs to be done?"i]
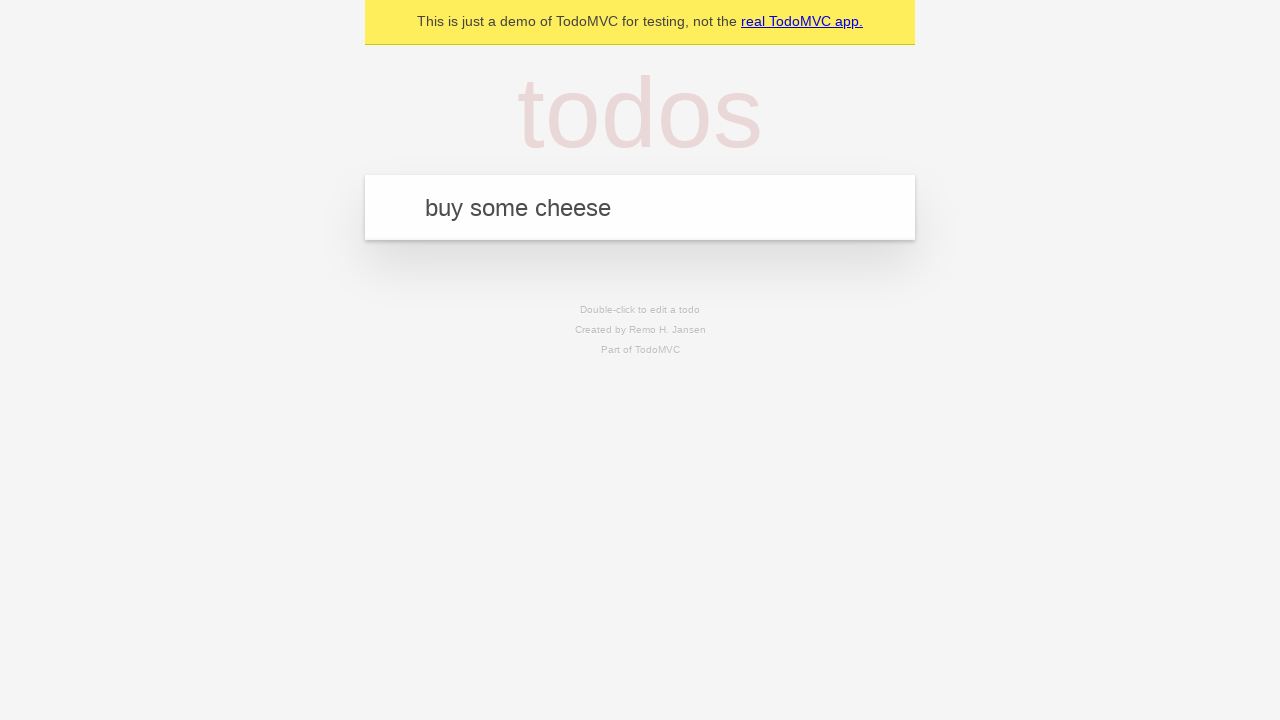

Pressed Enter to add first todo on internal:attr=[placeholder="What needs to be done?"i]
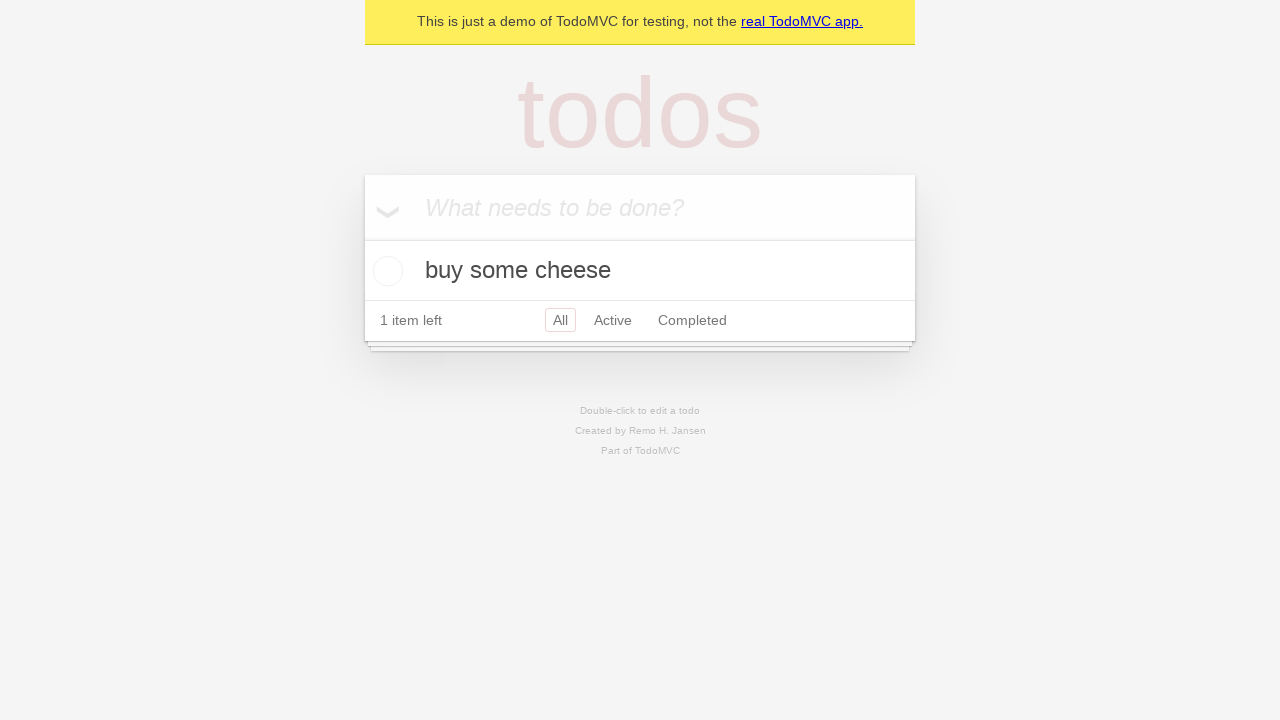

Filled todo input with 'feed the cat' on internal:attr=[placeholder="What needs to be done?"i]
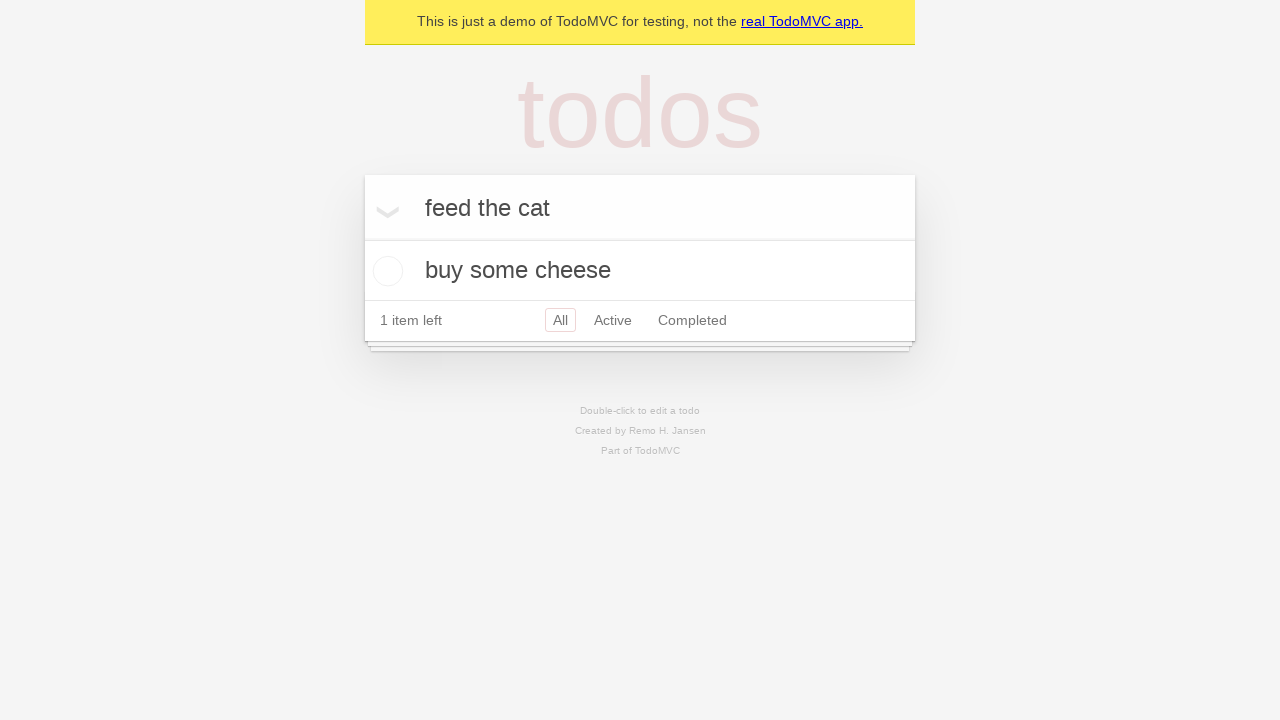

Pressed Enter to add second todo on internal:attr=[placeholder="What needs to be done?"i]
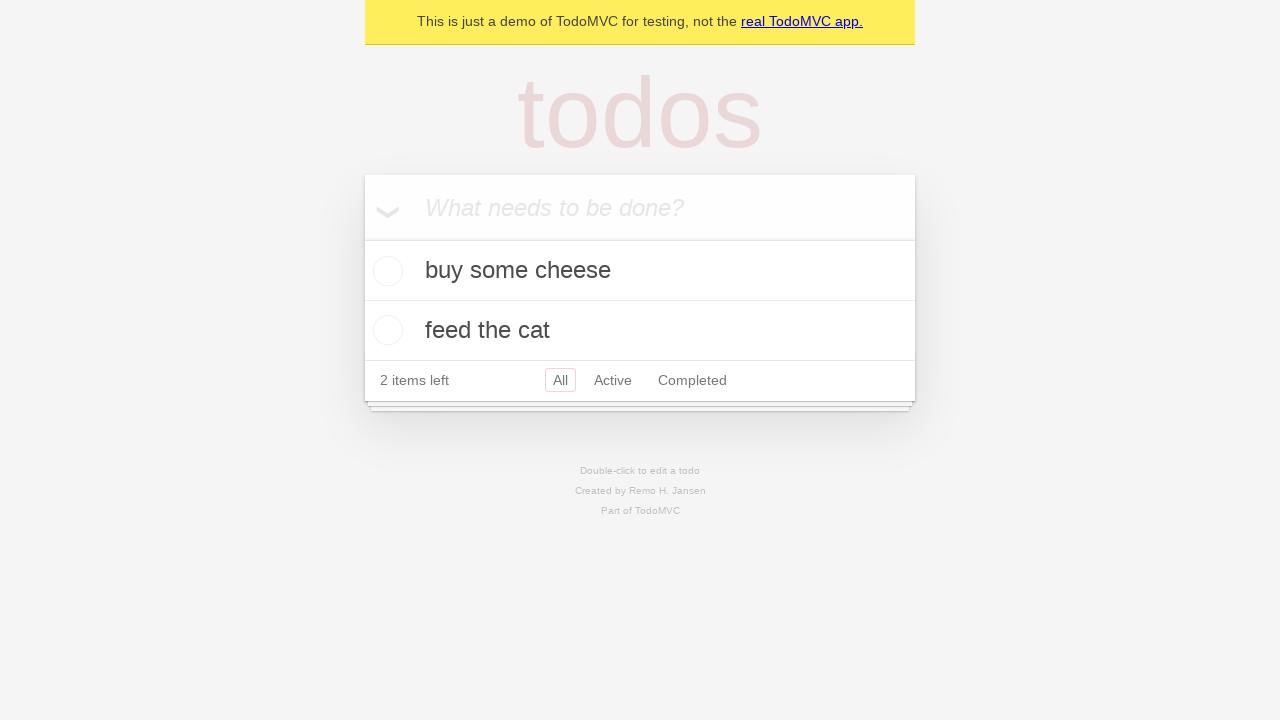

Filled todo input with 'book a doctors appointment' on internal:attr=[placeholder="What needs to be done?"i]
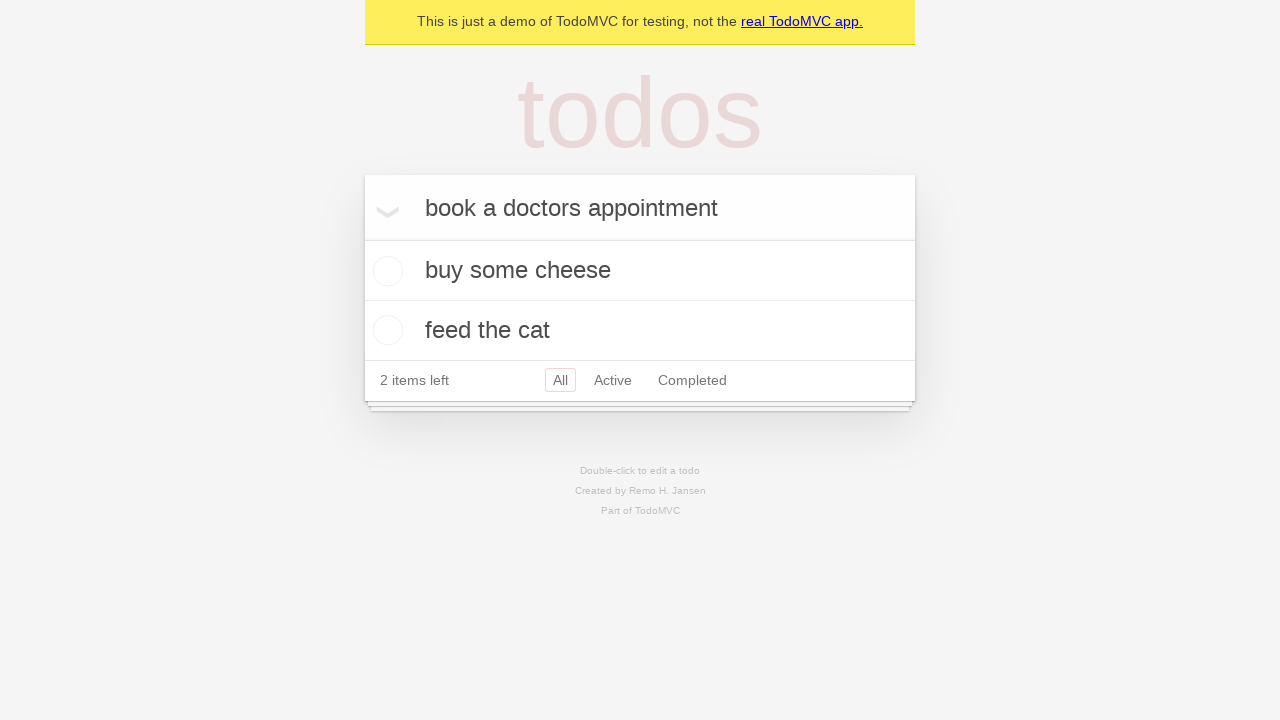

Pressed Enter to add third todo on internal:attr=[placeholder="What needs to be done?"i]
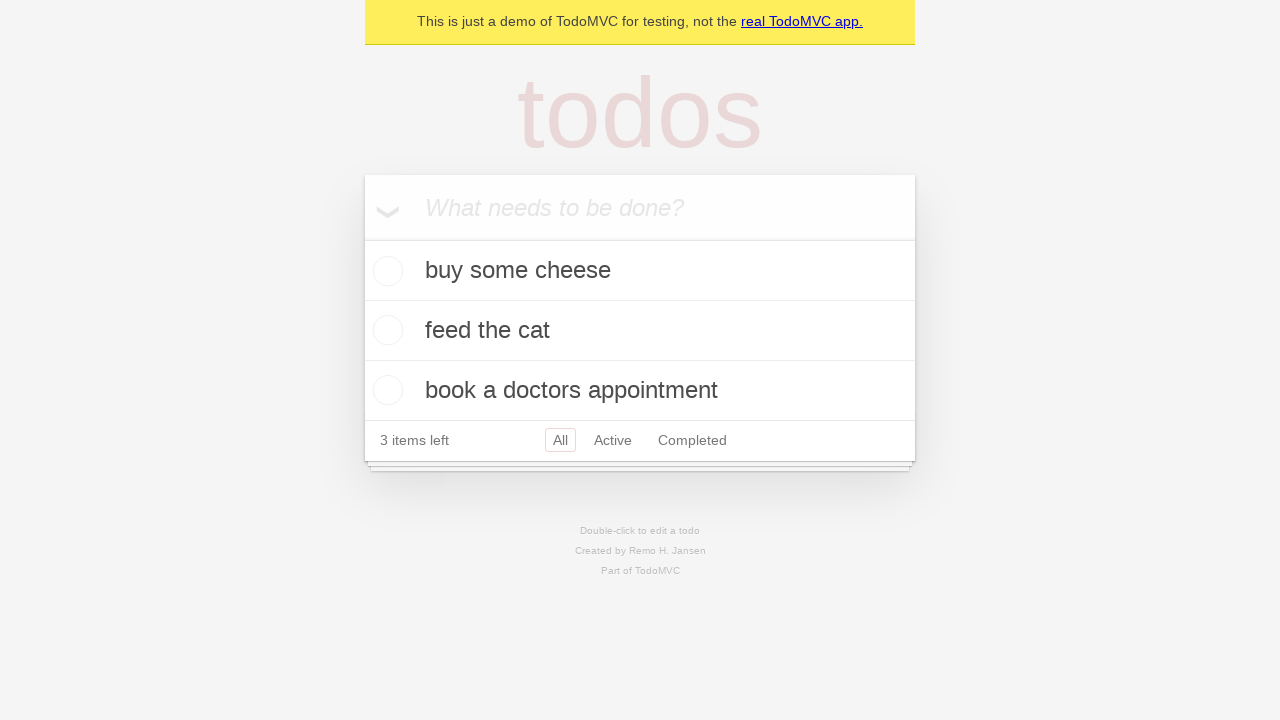

Double-clicked second todo to enter edit mode at (640, 331) on internal:testid=[data-testid="todo-item"s] >> nth=1
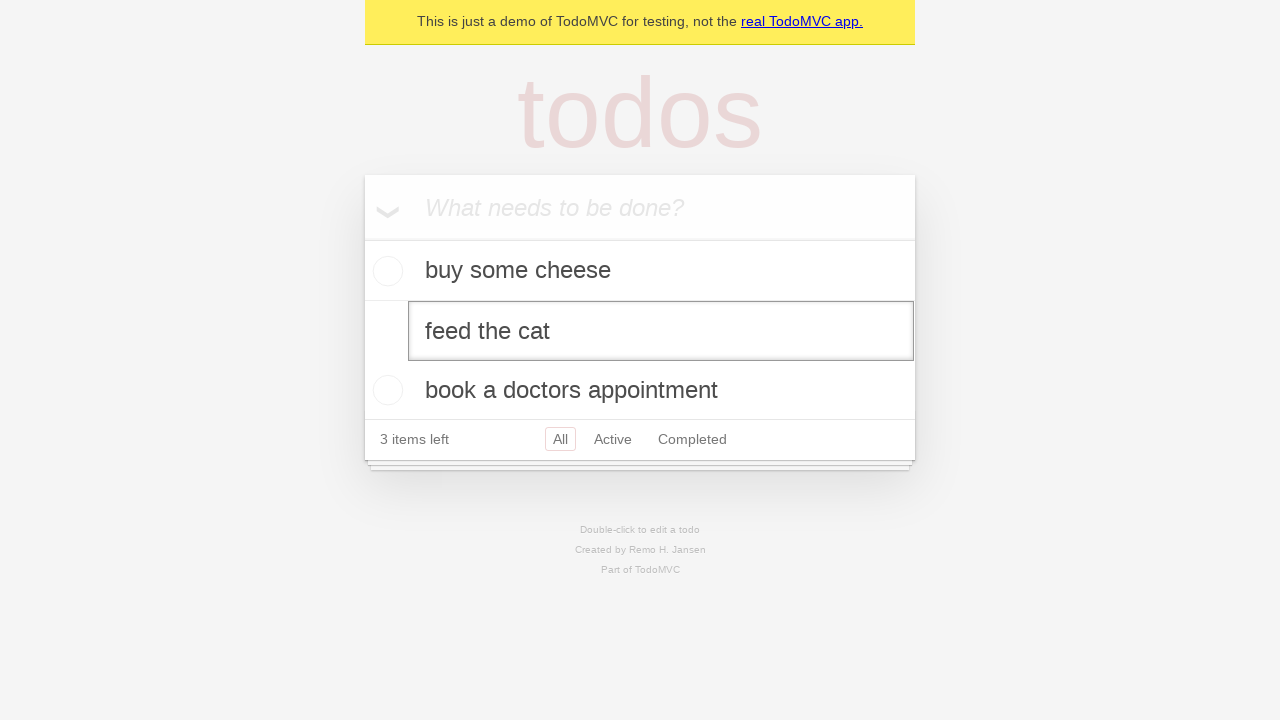

Filled edit textbox with 'buy some sausages' on internal:testid=[data-testid="todo-item"s] >> nth=1 >> internal:role=textbox[nam
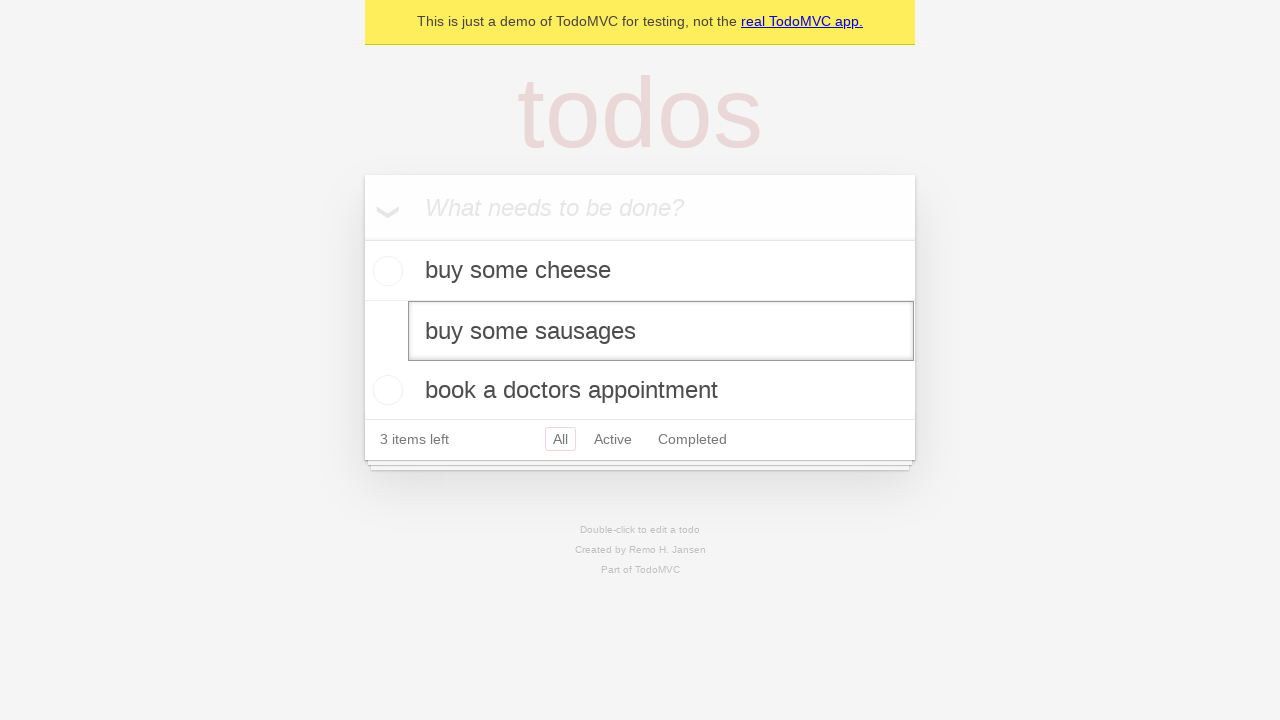

Pressed Escape key to cancel edit on internal:testid=[data-testid="todo-item"s] >> nth=1 >> internal:role=textbox[nam
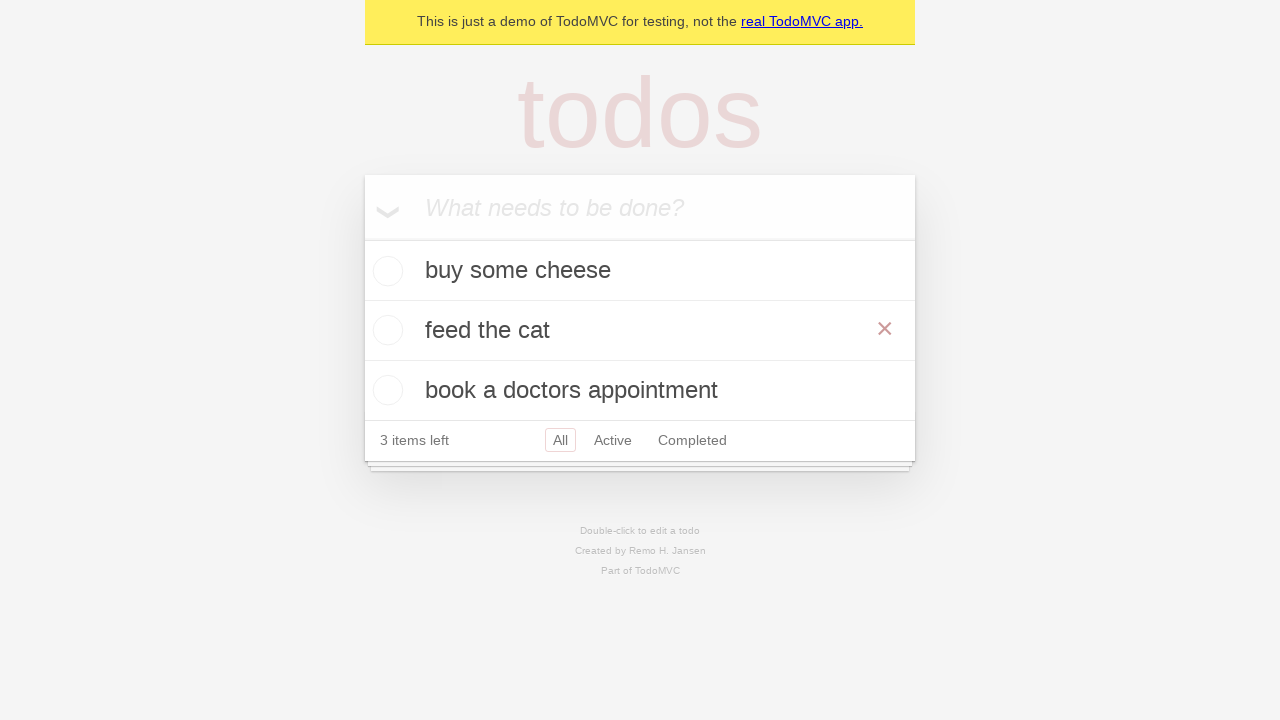

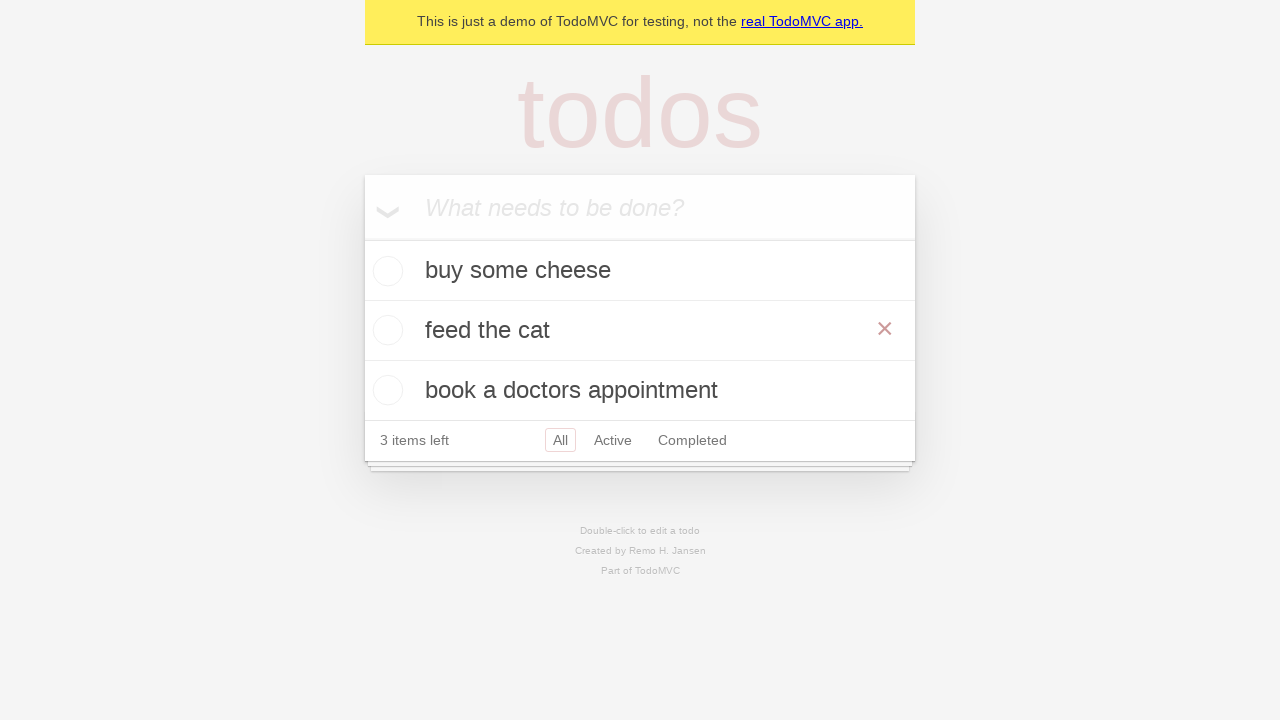